Tests a registration form by filling in required fields (name, surname, email) and submitting the form, then verifies successful registration message

Starting URL: http://suninjuly.github.io/registration1.html

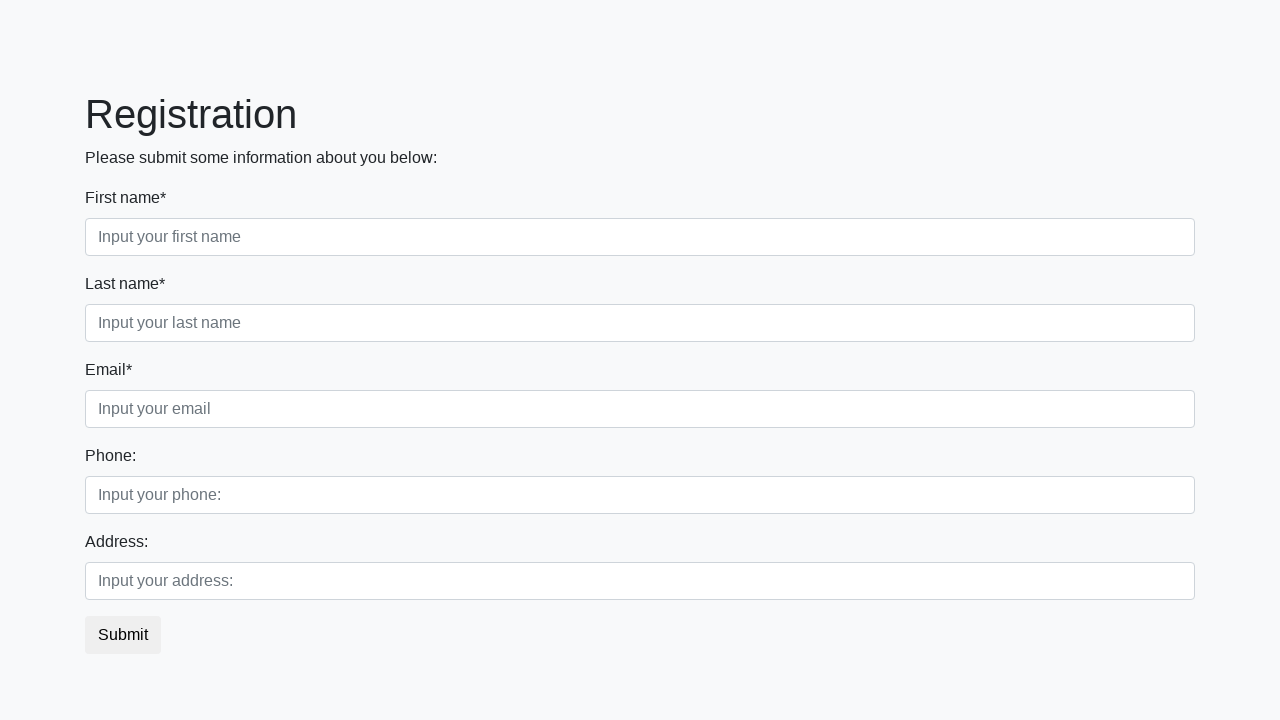

Filled in first name field with 'TestName' on div.first_block input.first
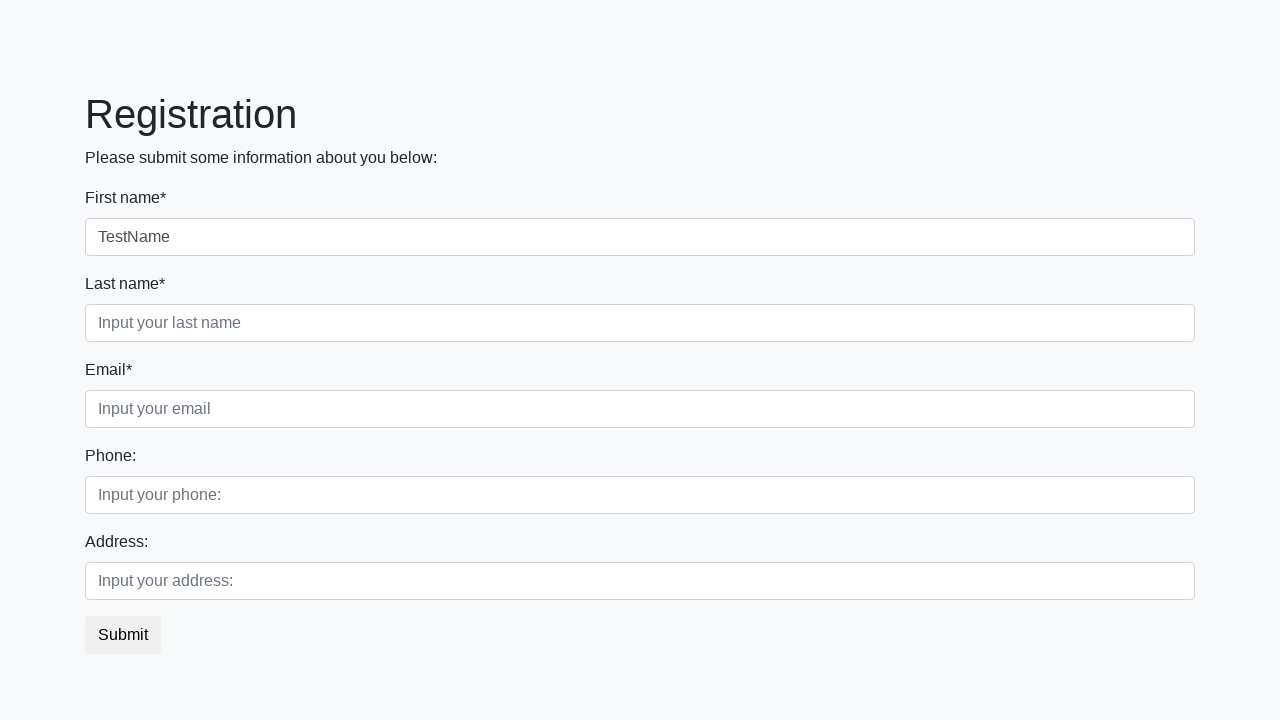

Filled in last name field with 'TestSurname' on div.first_block input.second
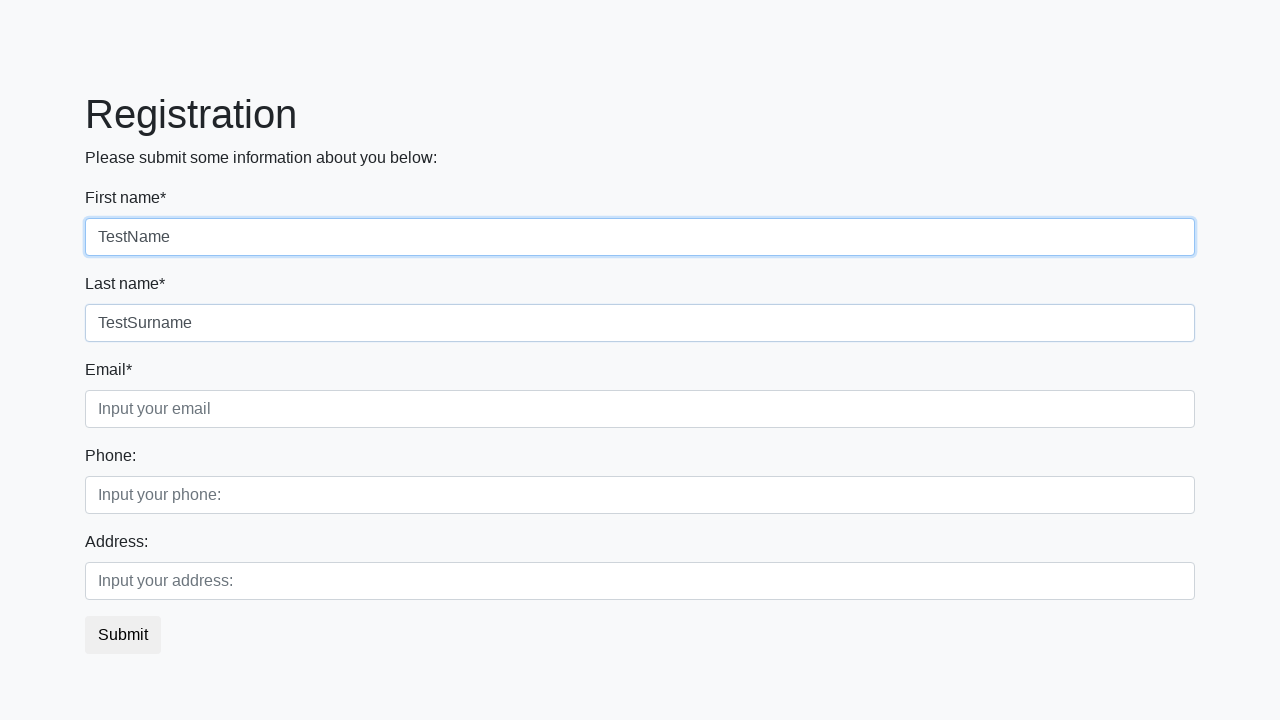

Filled in email field with 'TestEmail@example.com' on div.first_block input.third
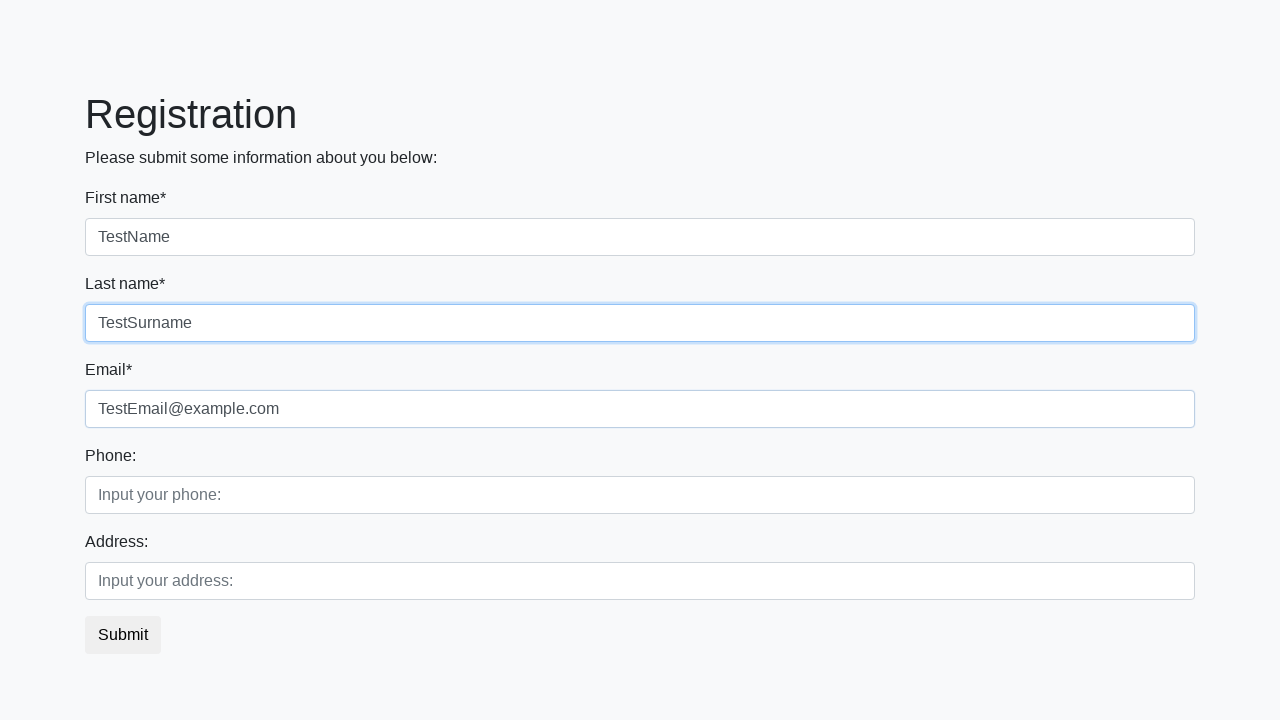

Clicked the registration submit button at (123, 635) on button.btn
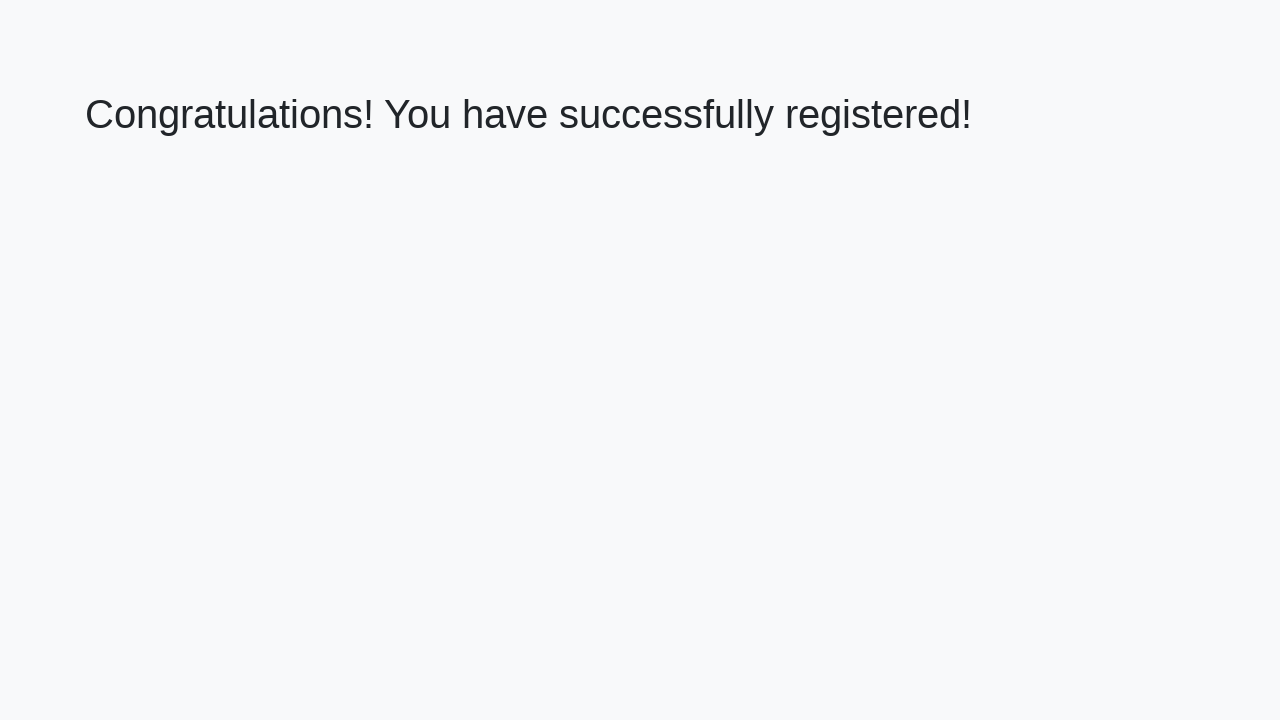

Waited for success message heading to appear
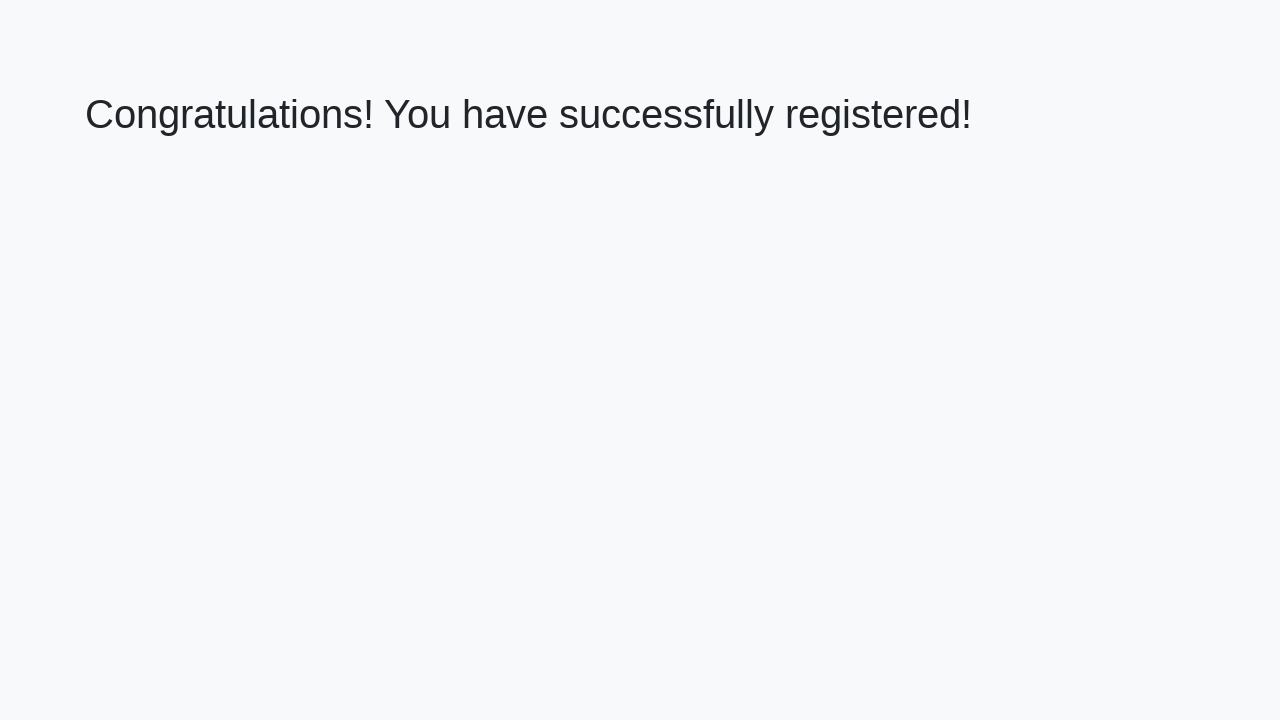

Retrieved success message text content
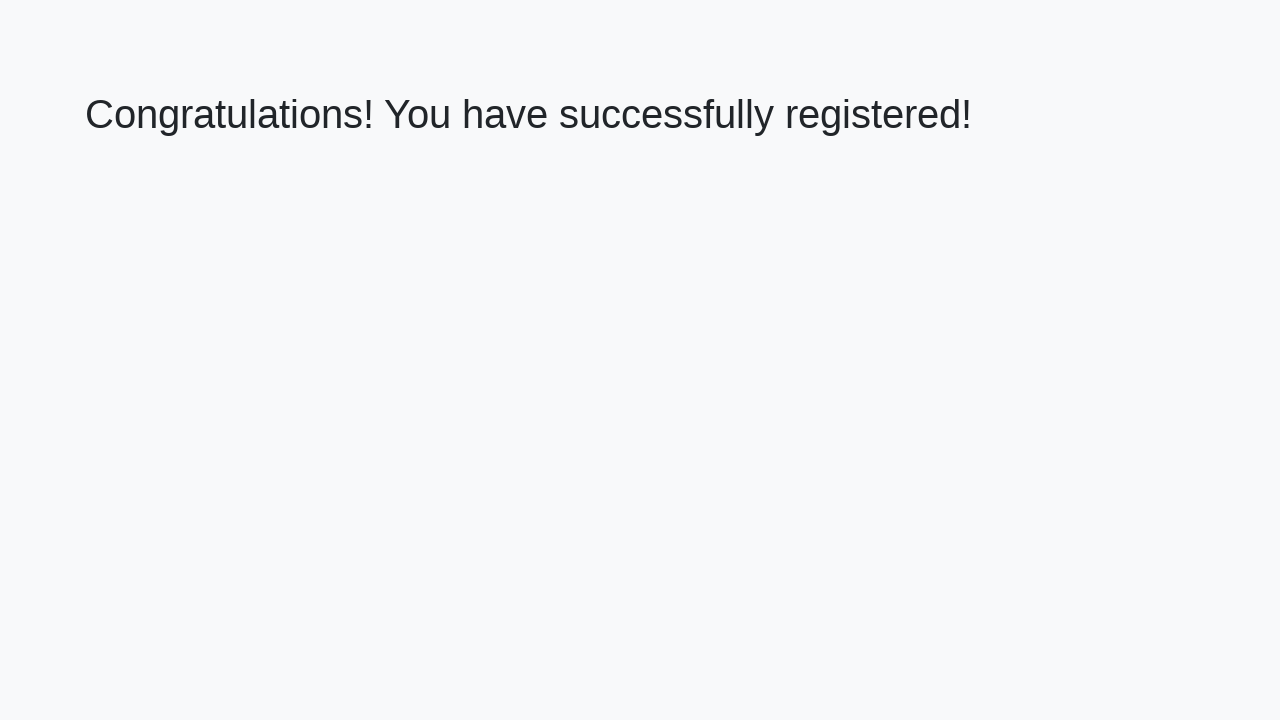

Verified successful registration message matches expected text
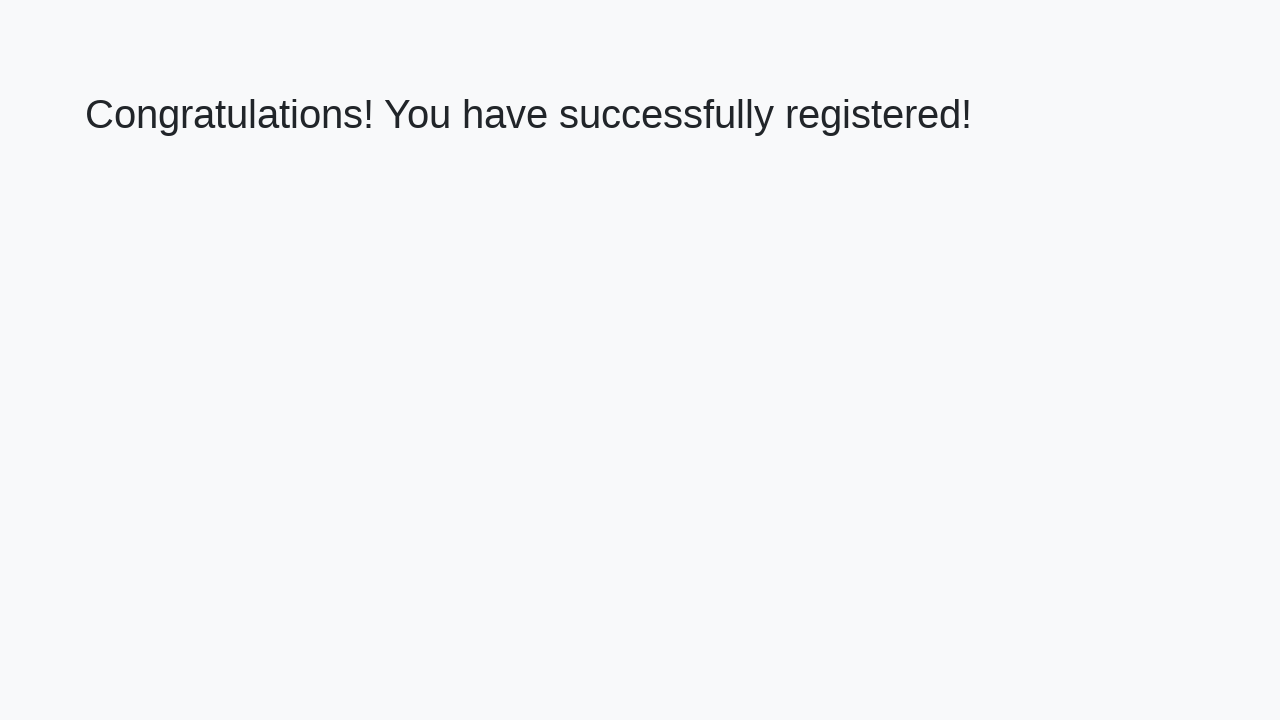

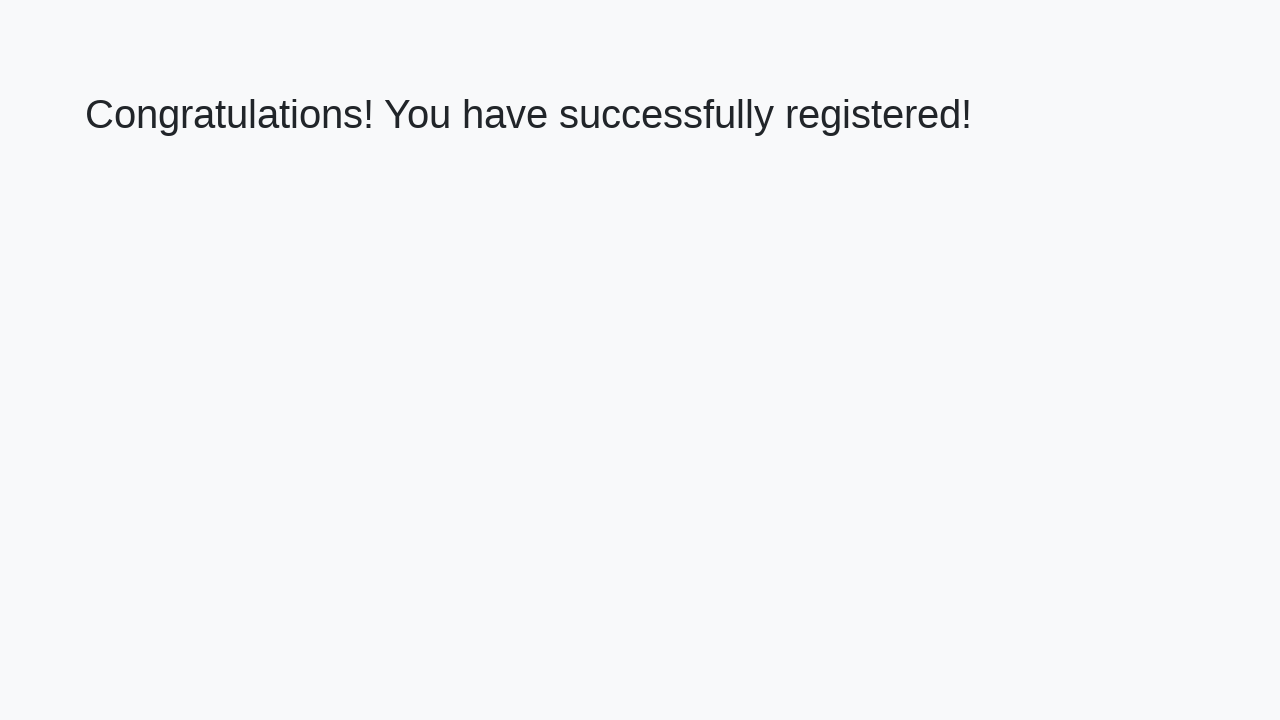